Tests JavaScript alert popup functionality by clicking a button to trigger an alert and then handling the alert dialog (dismissing and accepting it).

Starting URL: https://the-internet.herokuapp.com/javascript_alerts

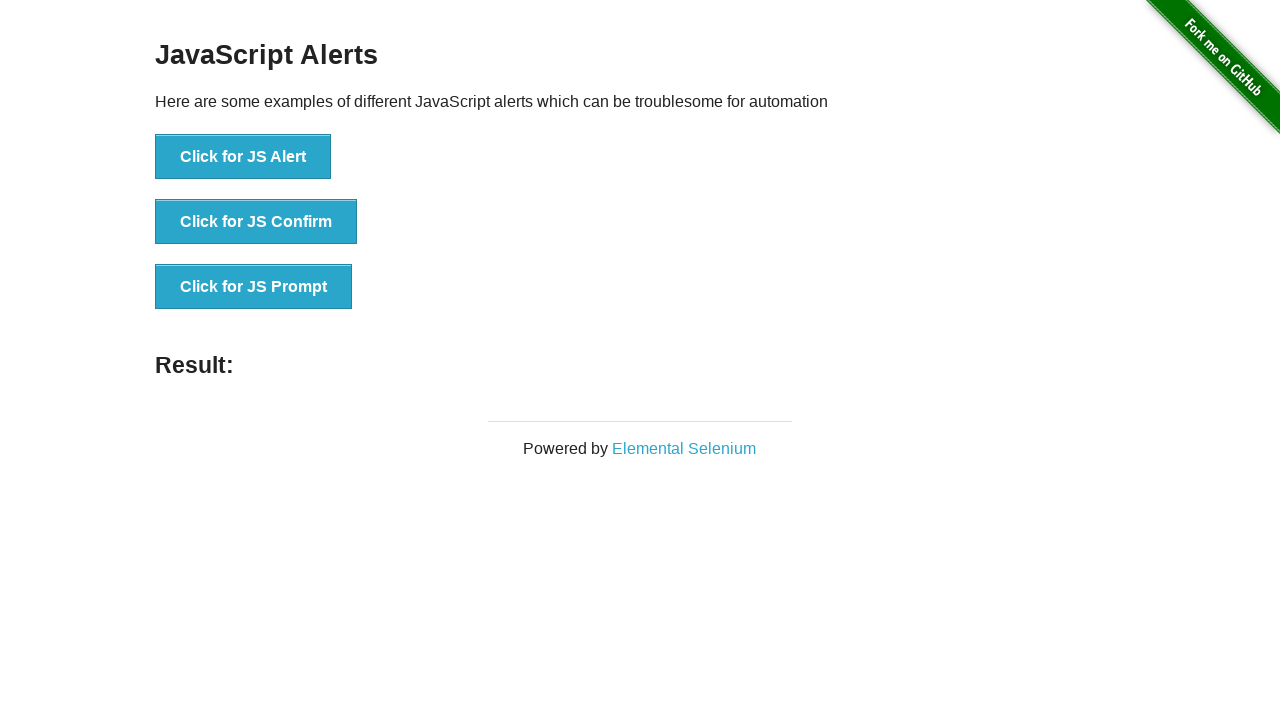

Clicked 'Click for JS Alert' button to trigger JavaScript alert at (243, 157) on xpath=//button[text()='Click for JS Alert']
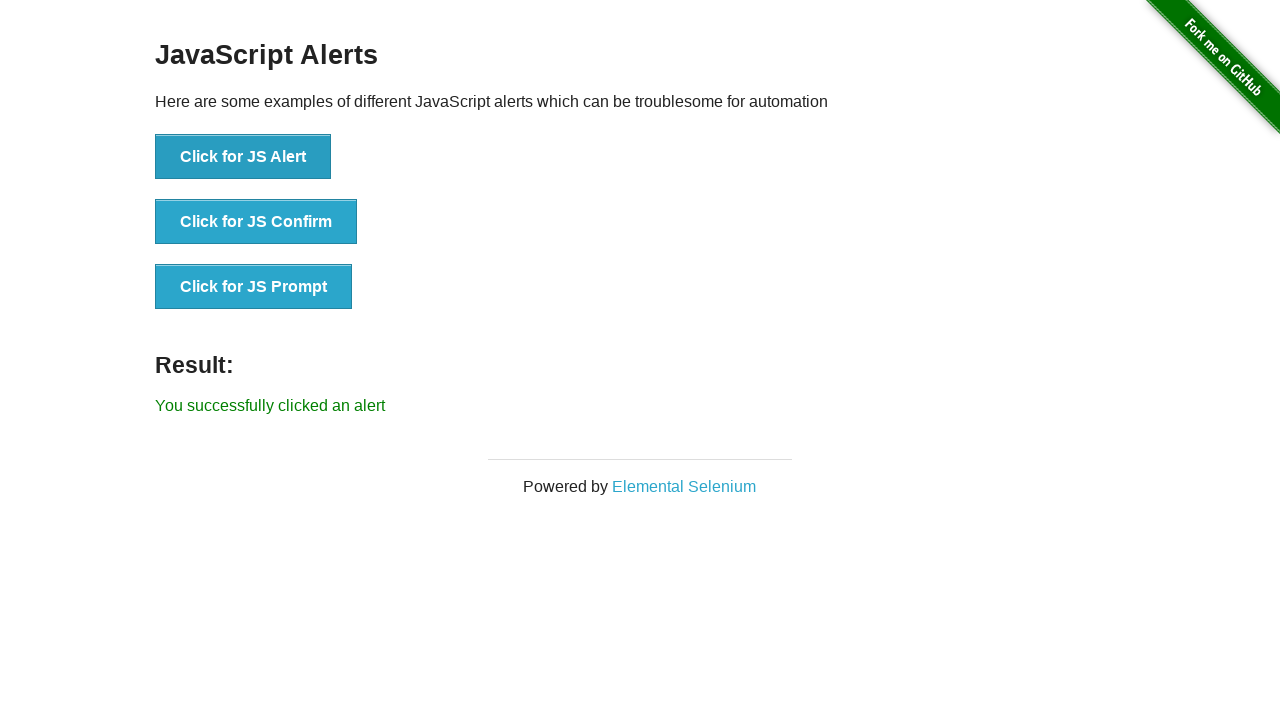

Set up dialog handler to accept alerts
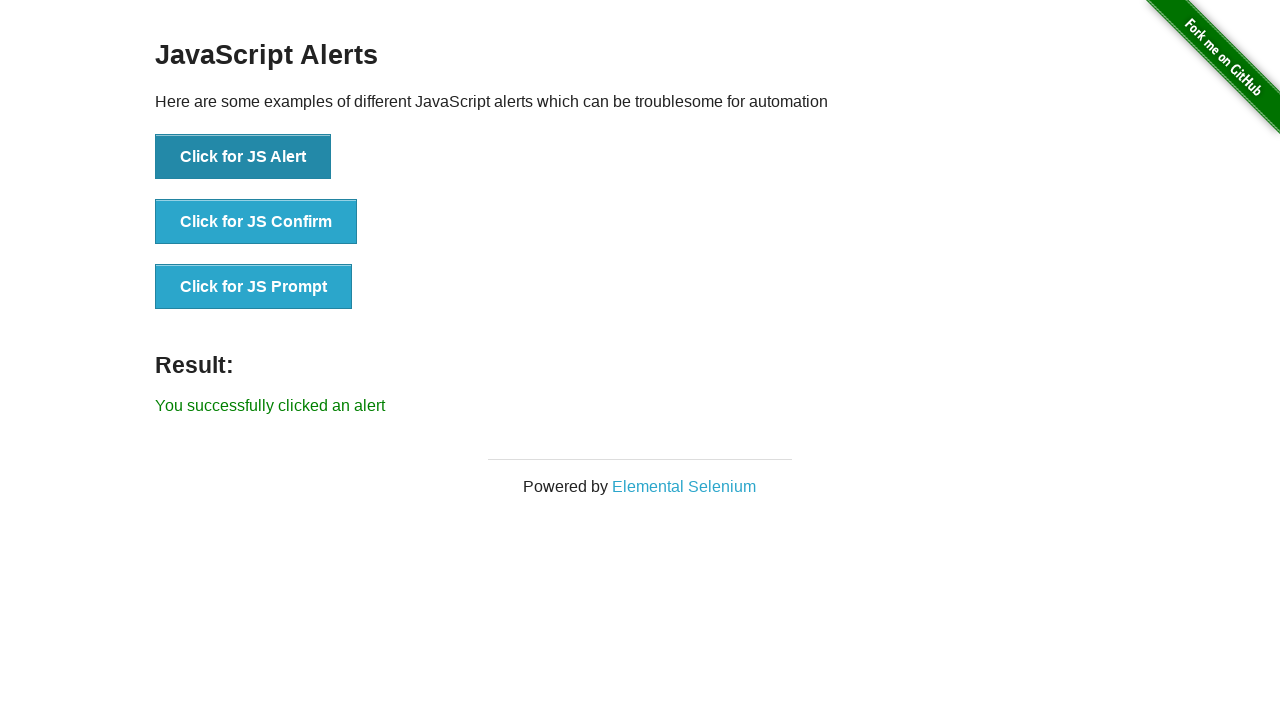

Clicked 'Click for JS Alert' button again to trigger and handle alert dialog at (243, 157) on xpath=//button[text()='Click for JS Alert']
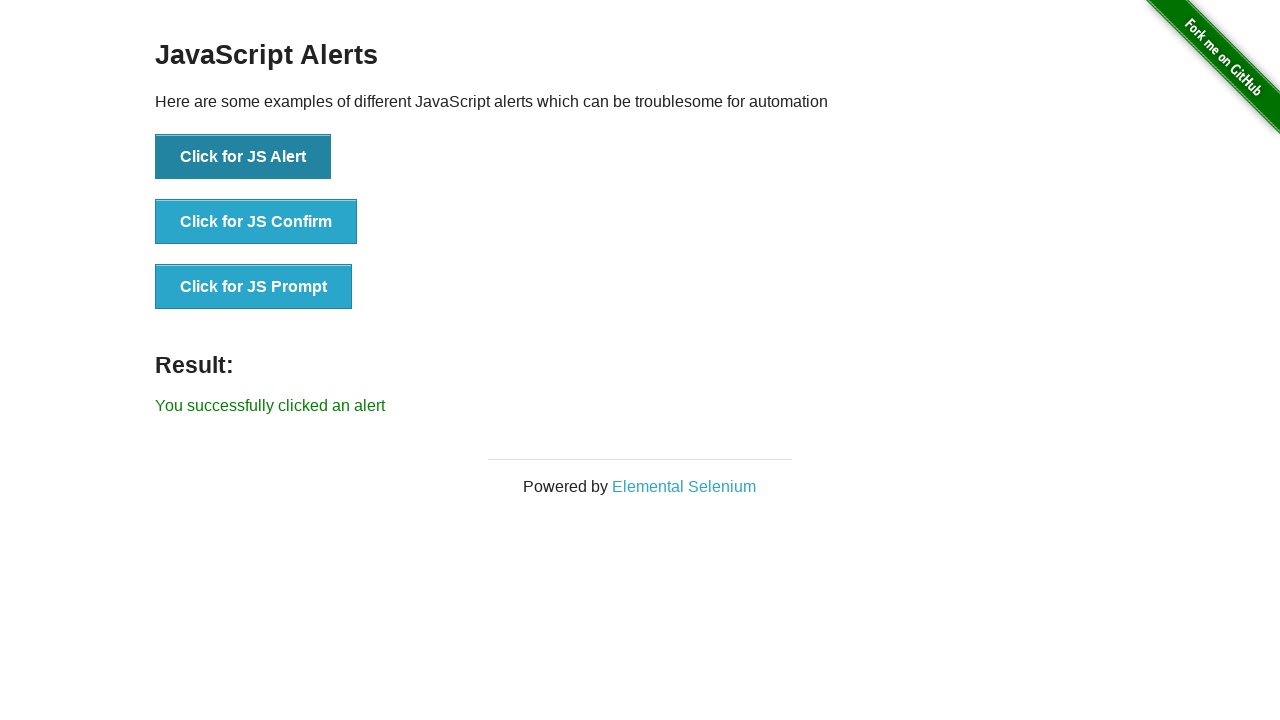

Alert result message appeared, confirming alert was accepted
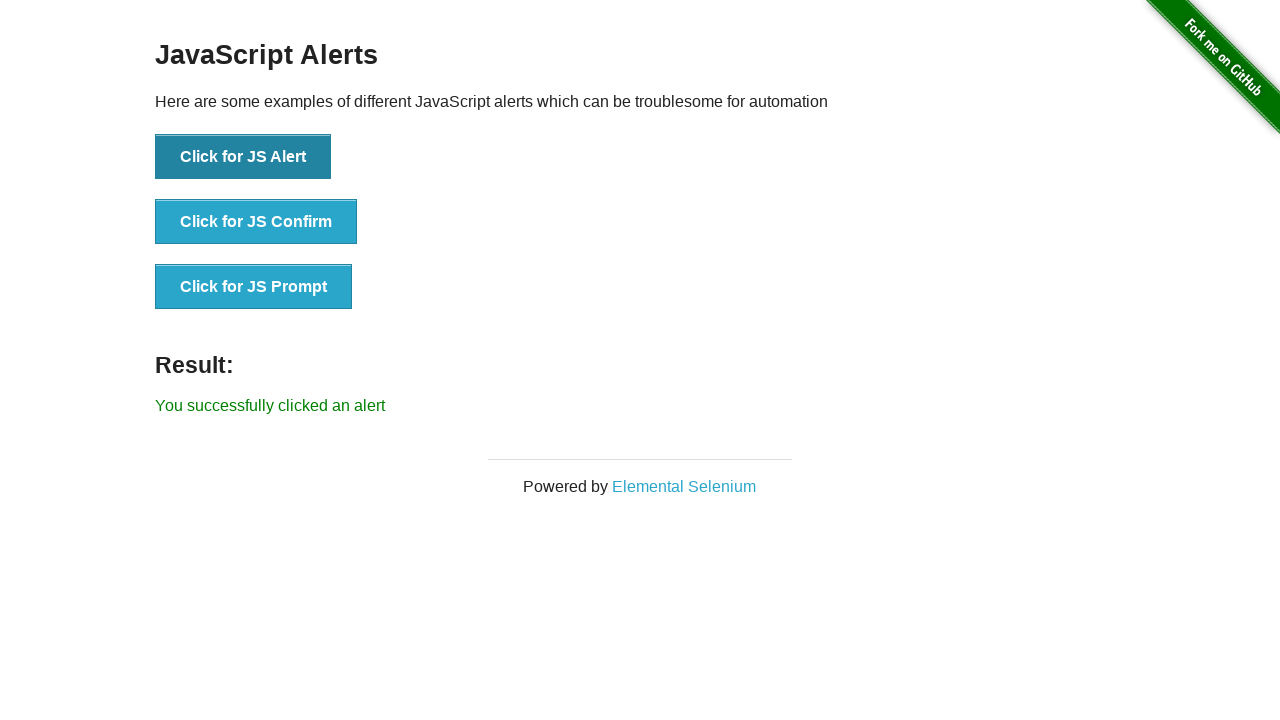

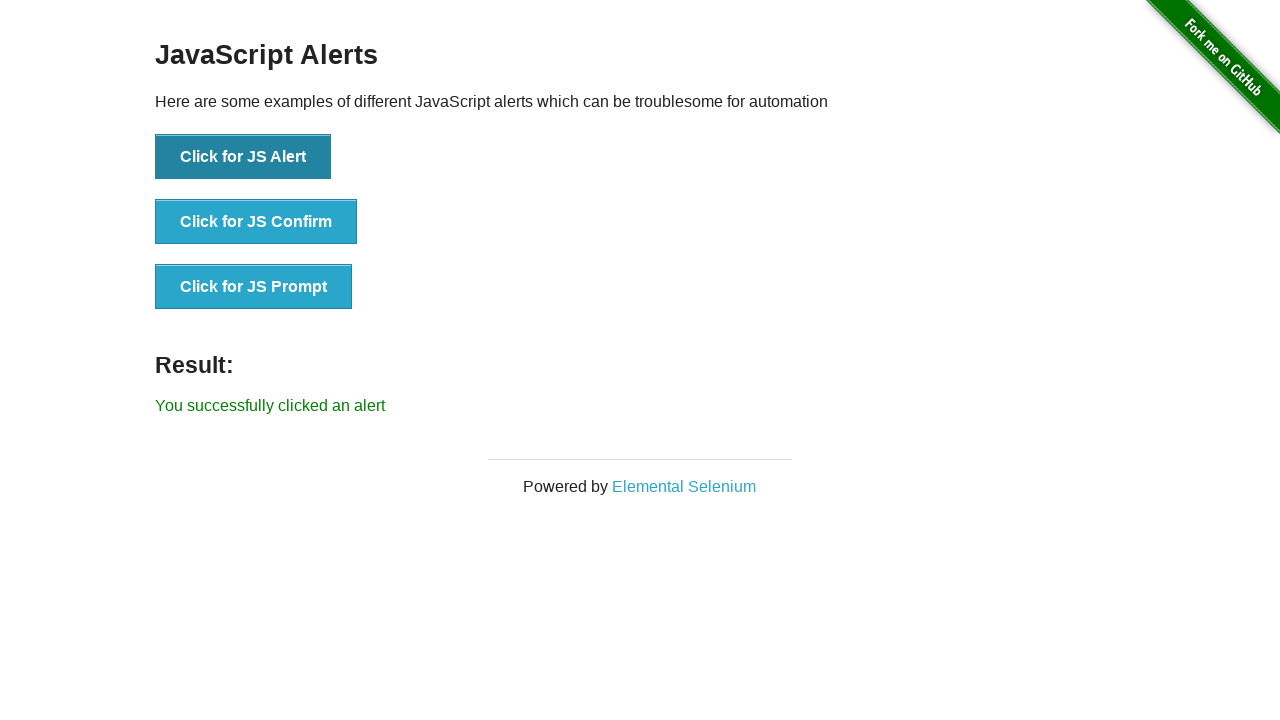